Tests waitUntil functionality by clicking a button and waiting for a checkbox to be removed from the DOM

Starting URL: https://the-internet.herokuapp.com/dynamic_controls

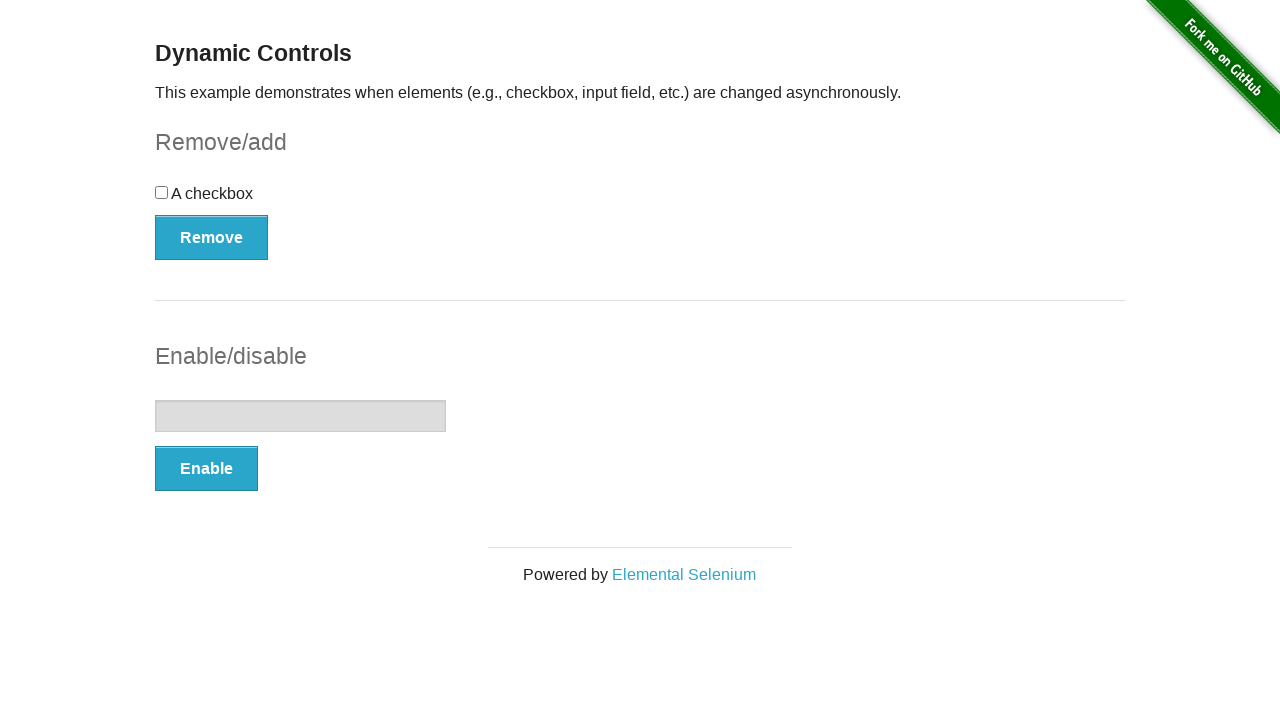

Clicked the checkbox example button at (212, 237) on #checkbox-example button
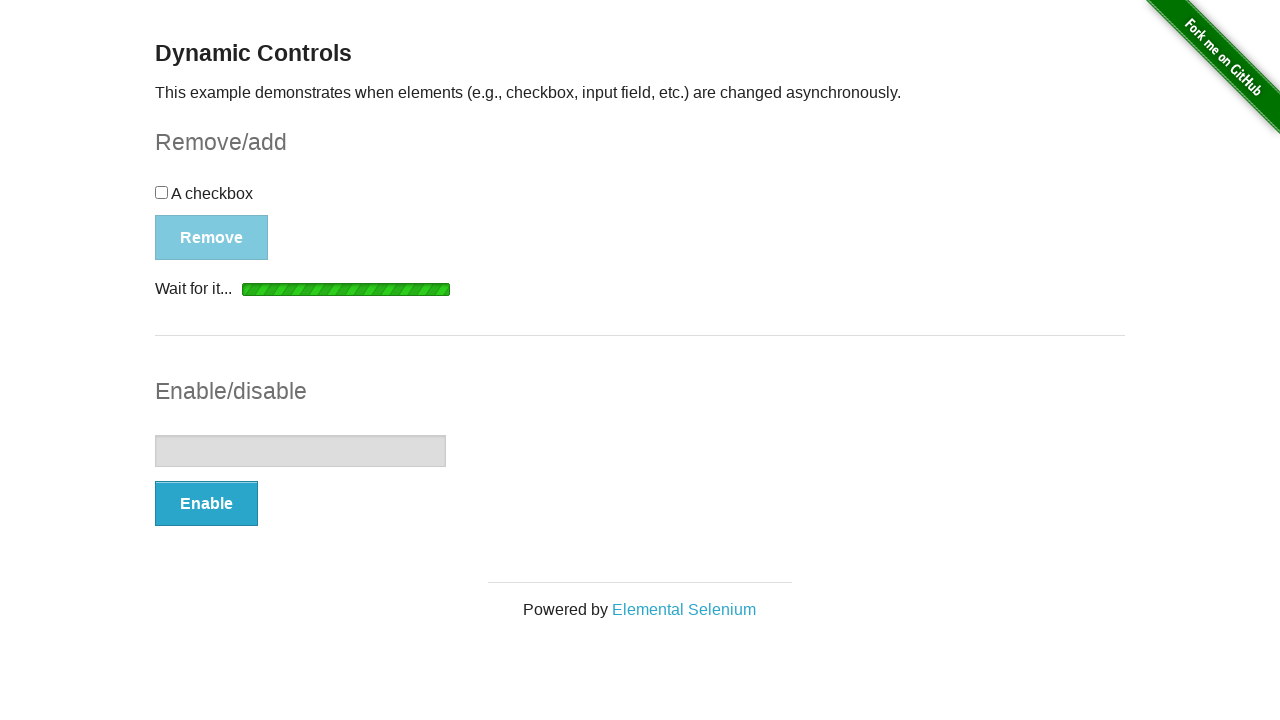

Waited for checkbox to be removed from the DOM
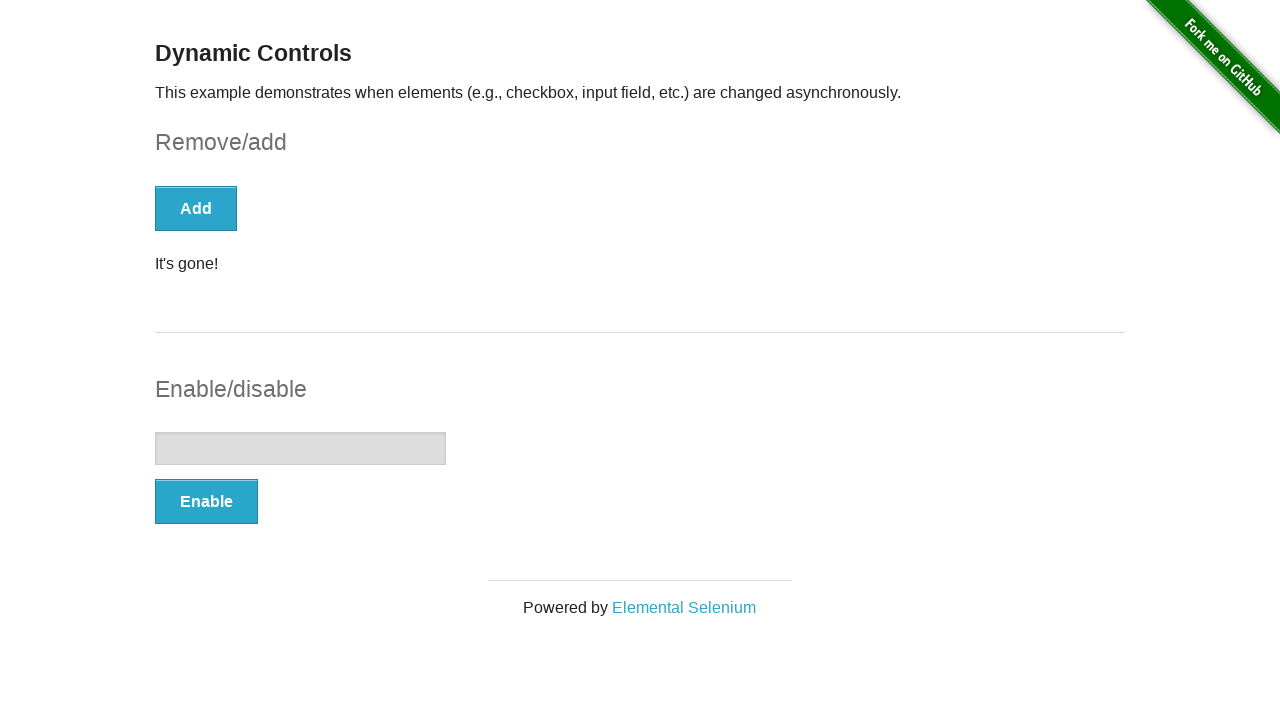

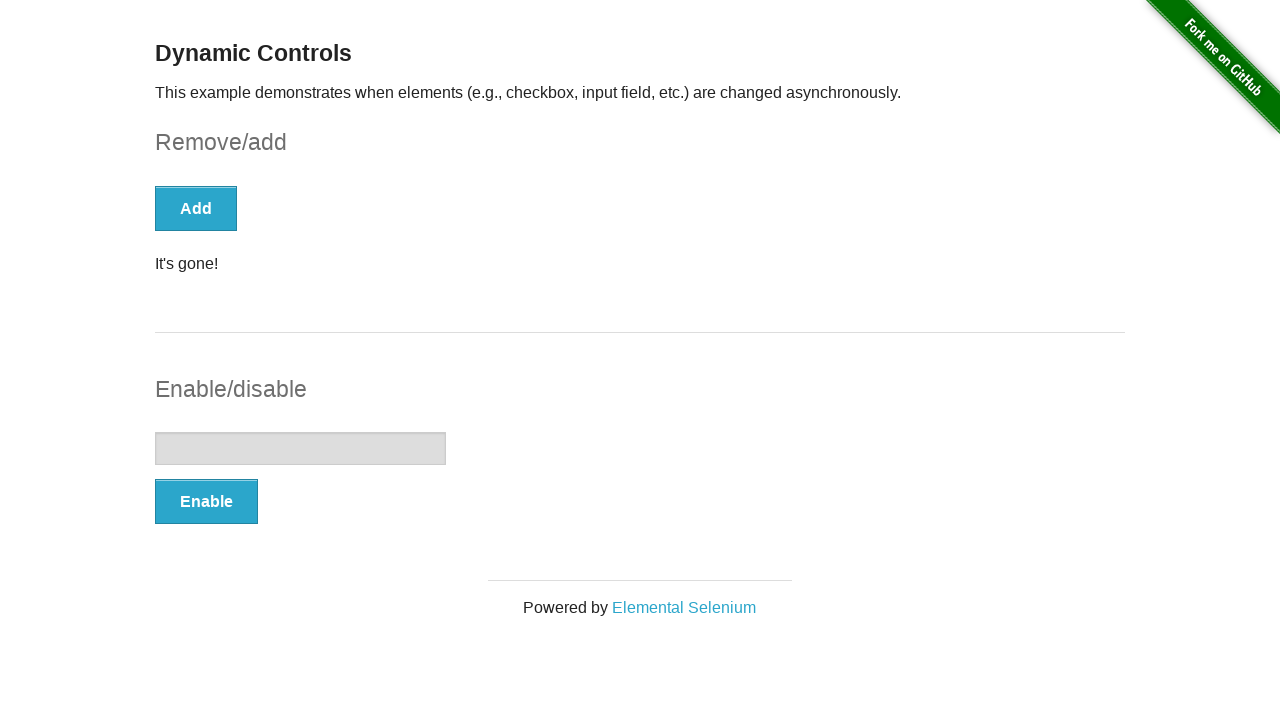